Navigates to SpiceJet booking website and locates the add-ons highlight element on the page

Starting URL: https://book.spicejet.com/

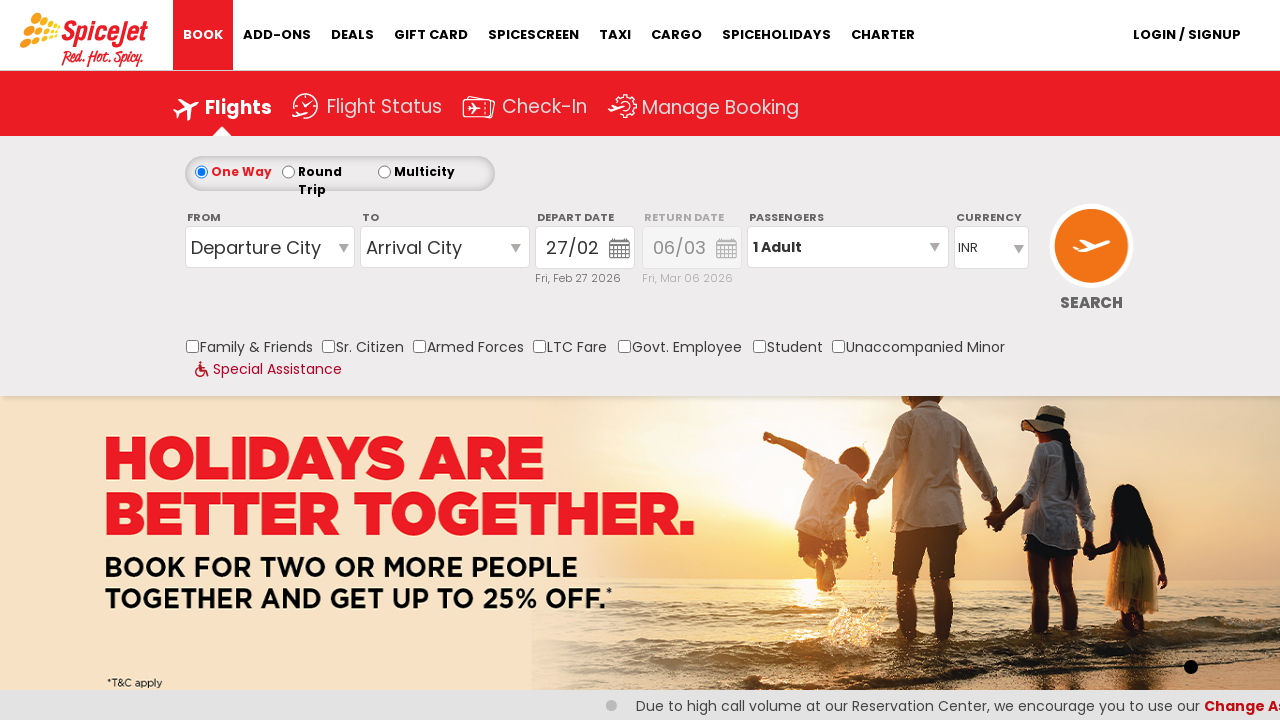

Waited for add-ons highlight element to be visible on SpiceJet booking page
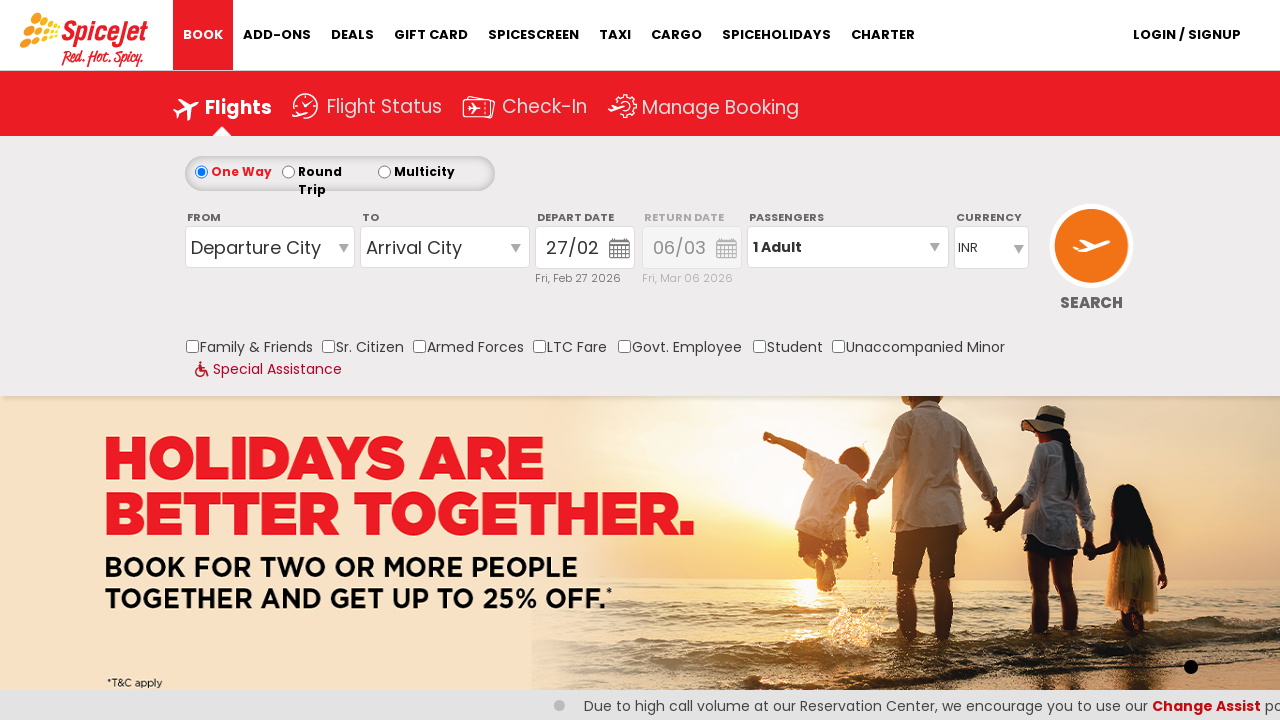

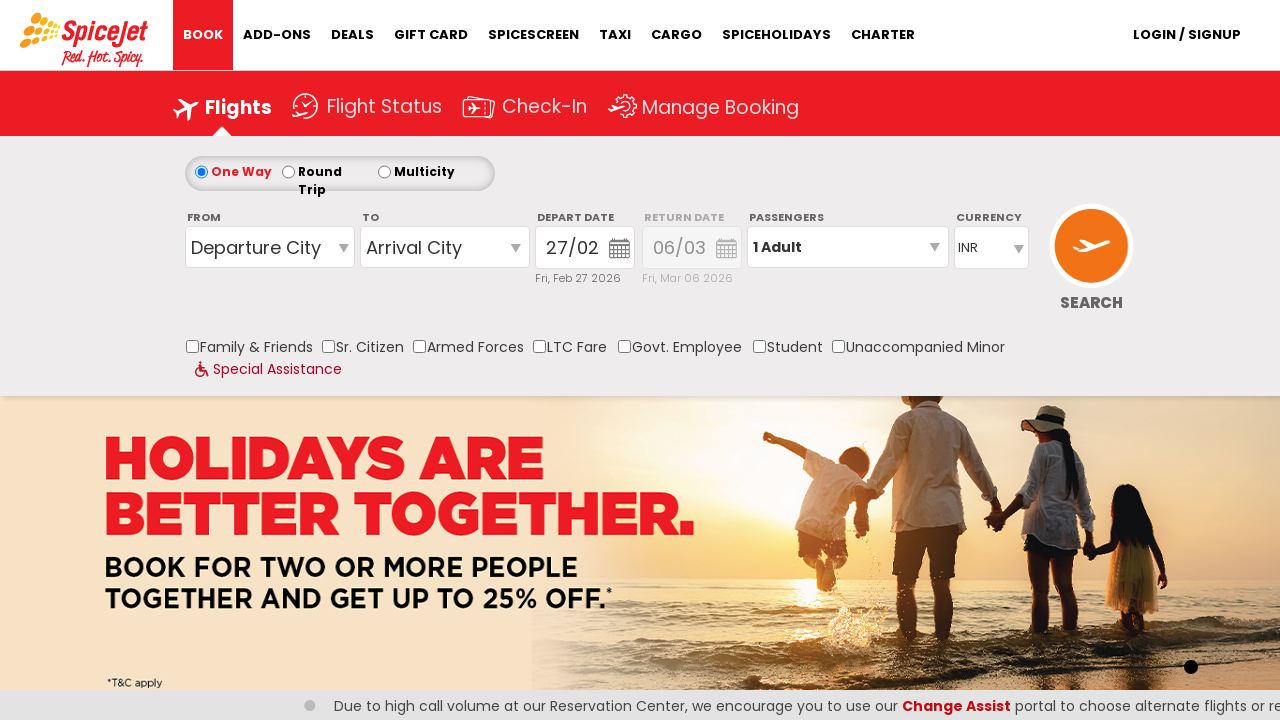